Tests shopping cart functionality by adding multiple specific products to cart and then opening the cart

Starting URL: https://rahulshettyacademy.com/seleniumPractise

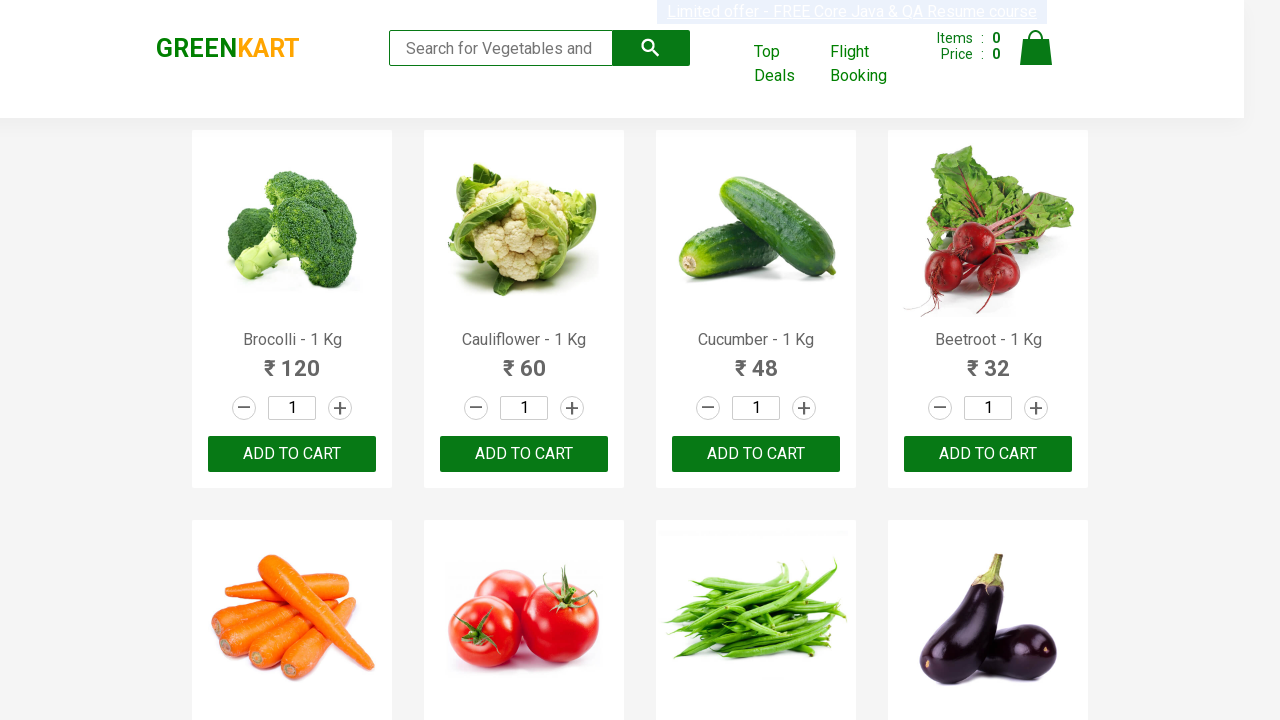

Retrieved all product name elements from the page
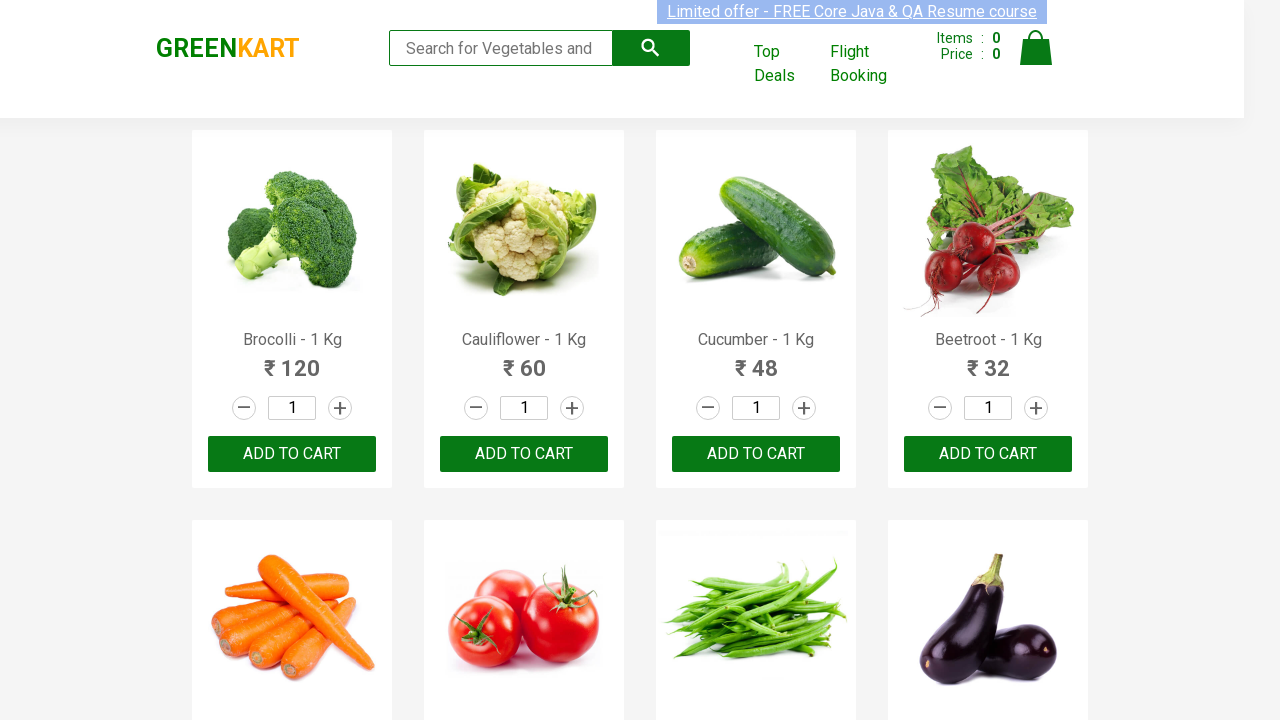

Retrieved text content of product at index 0
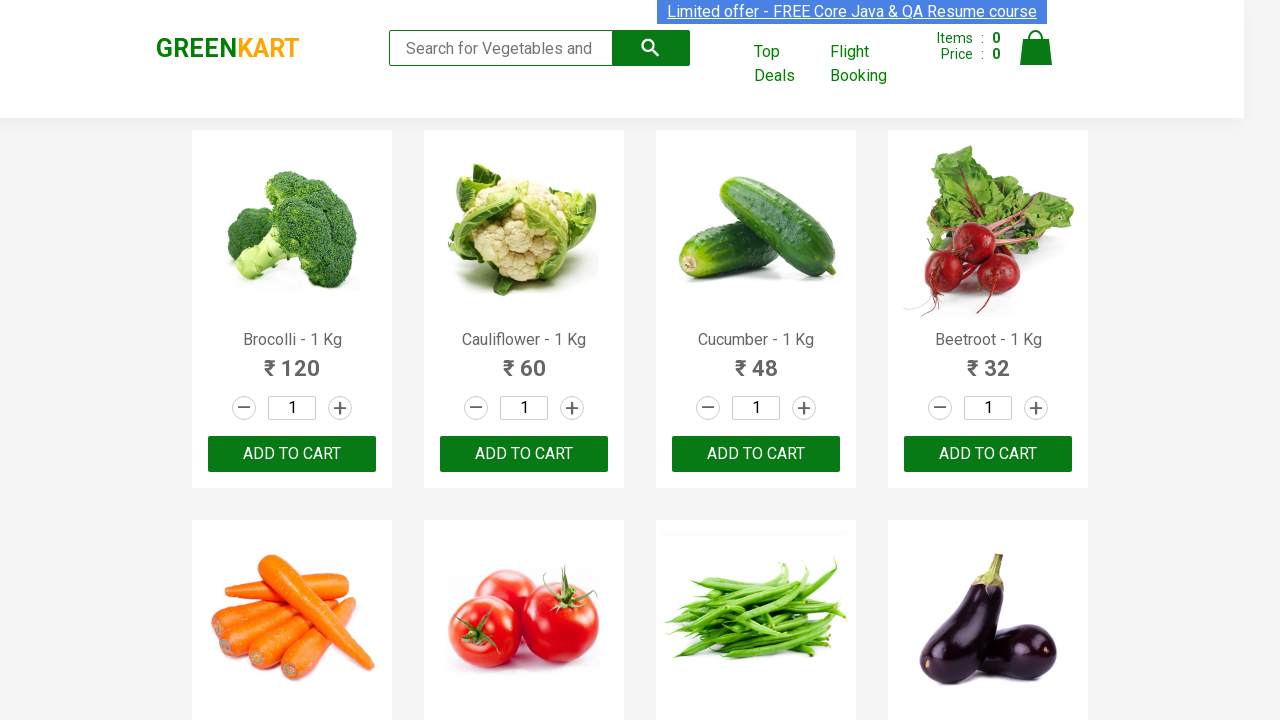

Added 'Brocolli' to cart (product 1 of 5) at (292, 454) on .product-action button >> nth=0
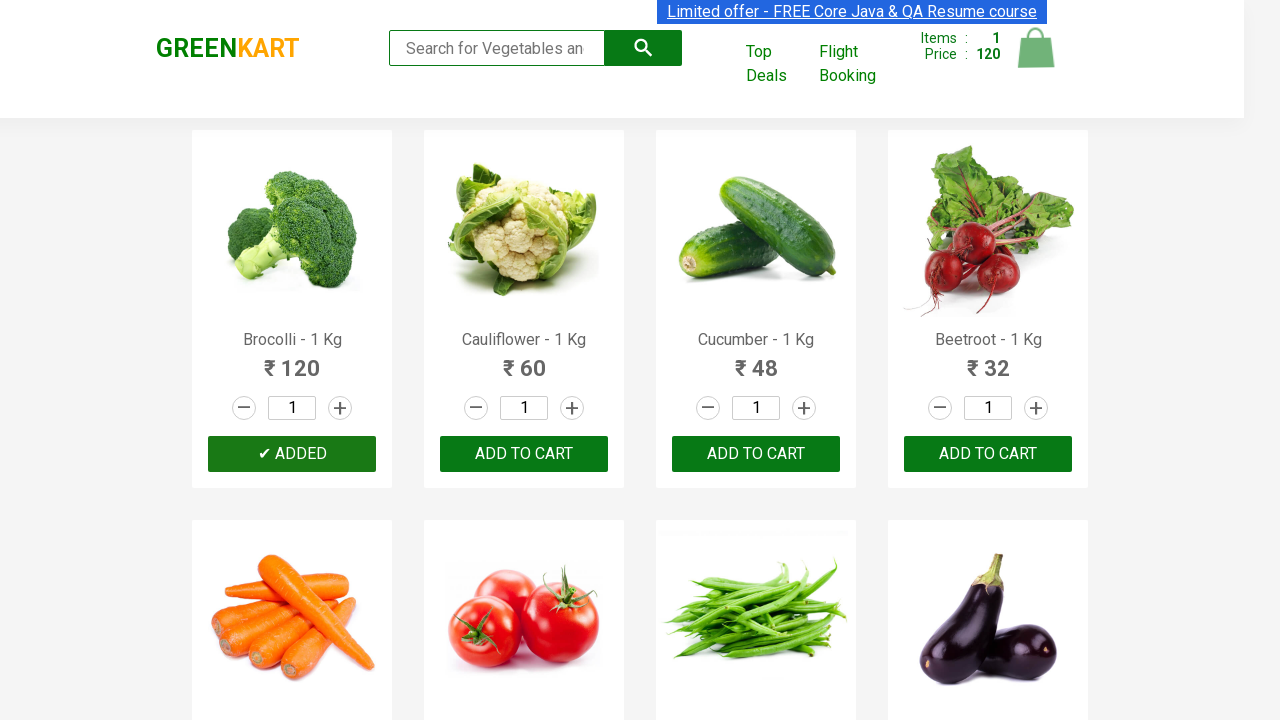

Retrieved text content of product at index 1
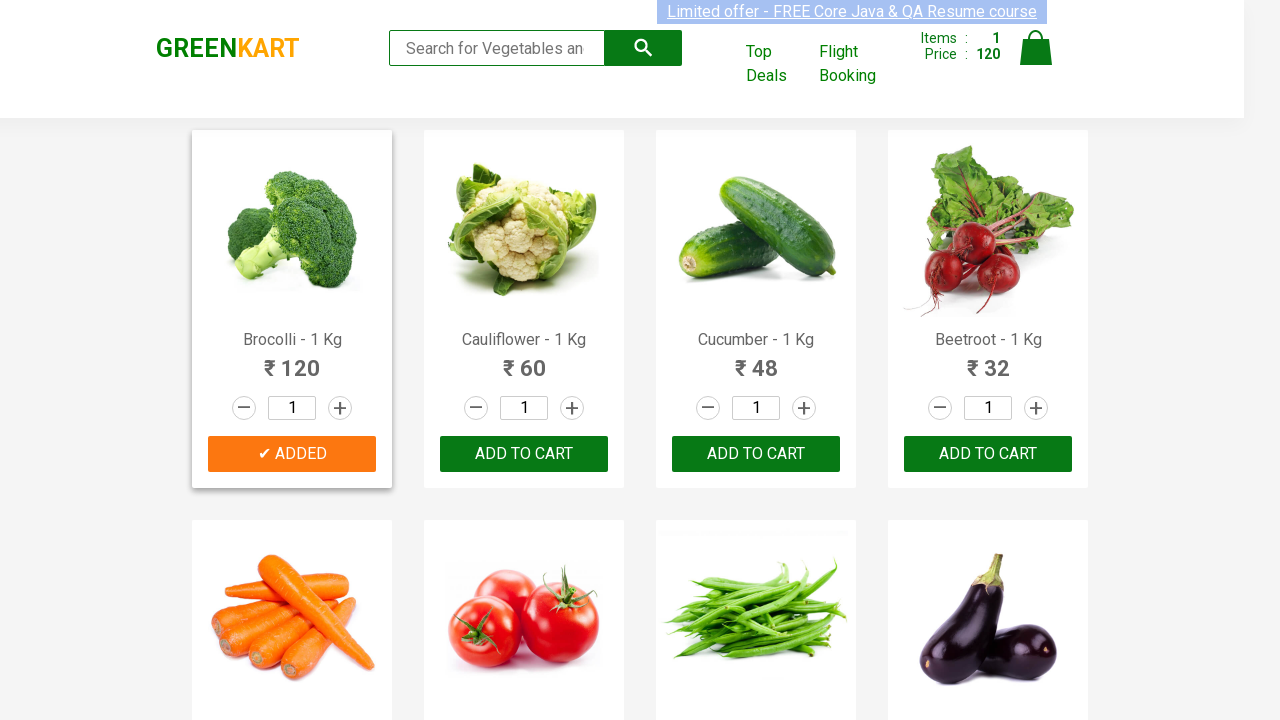

Retrieved text content of product at index 2
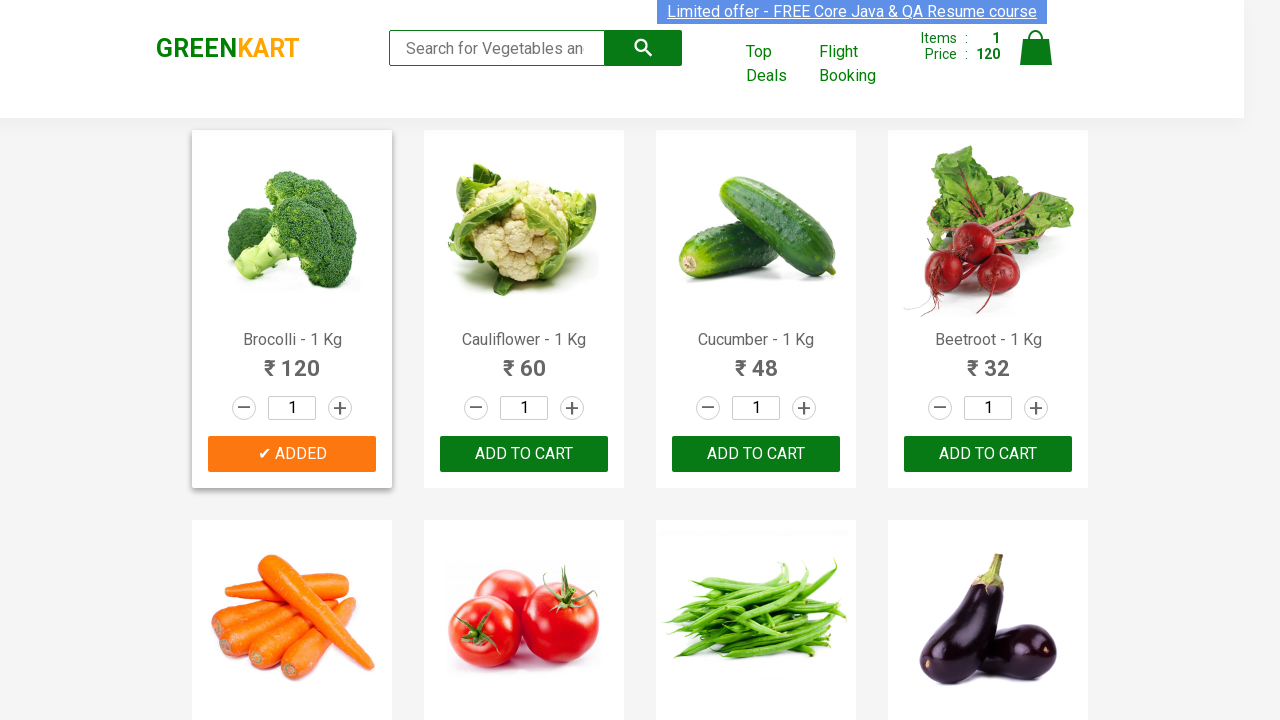

Added 'Cucumber' to cart (product 2 of 5) at (756, 454) on .product-action button >> nth=2
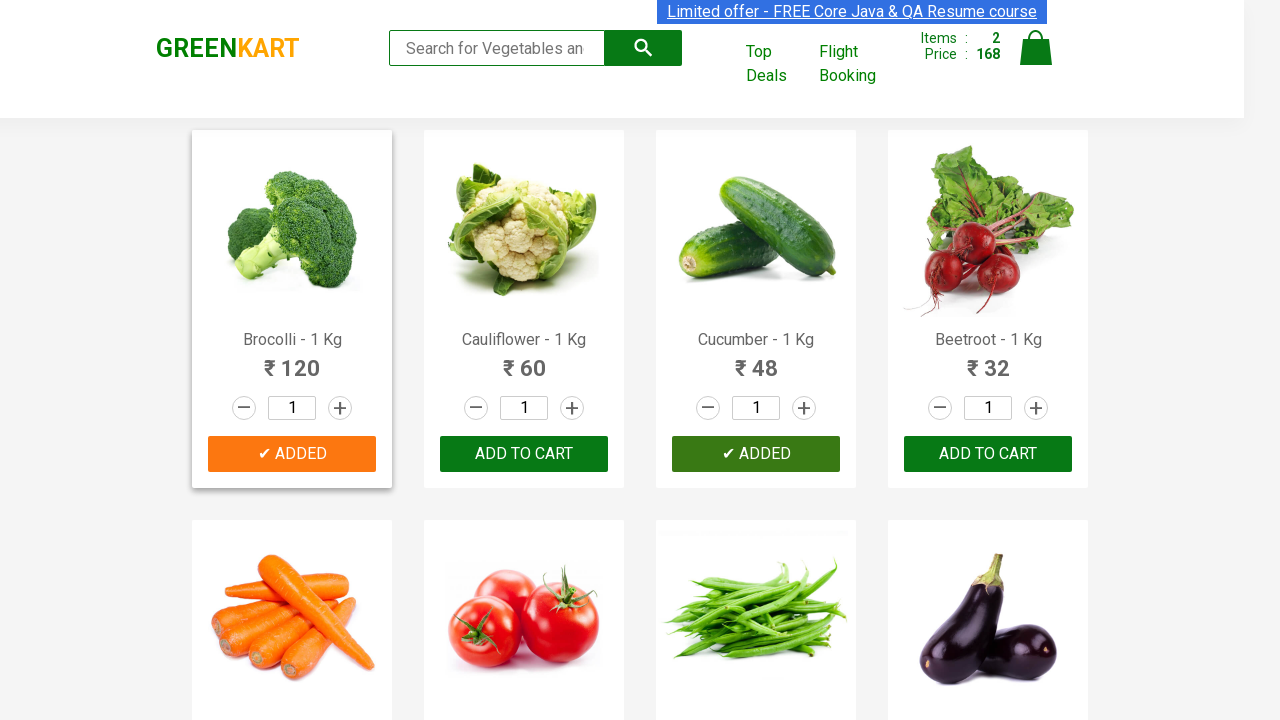

Retrieved text content of product at index 3
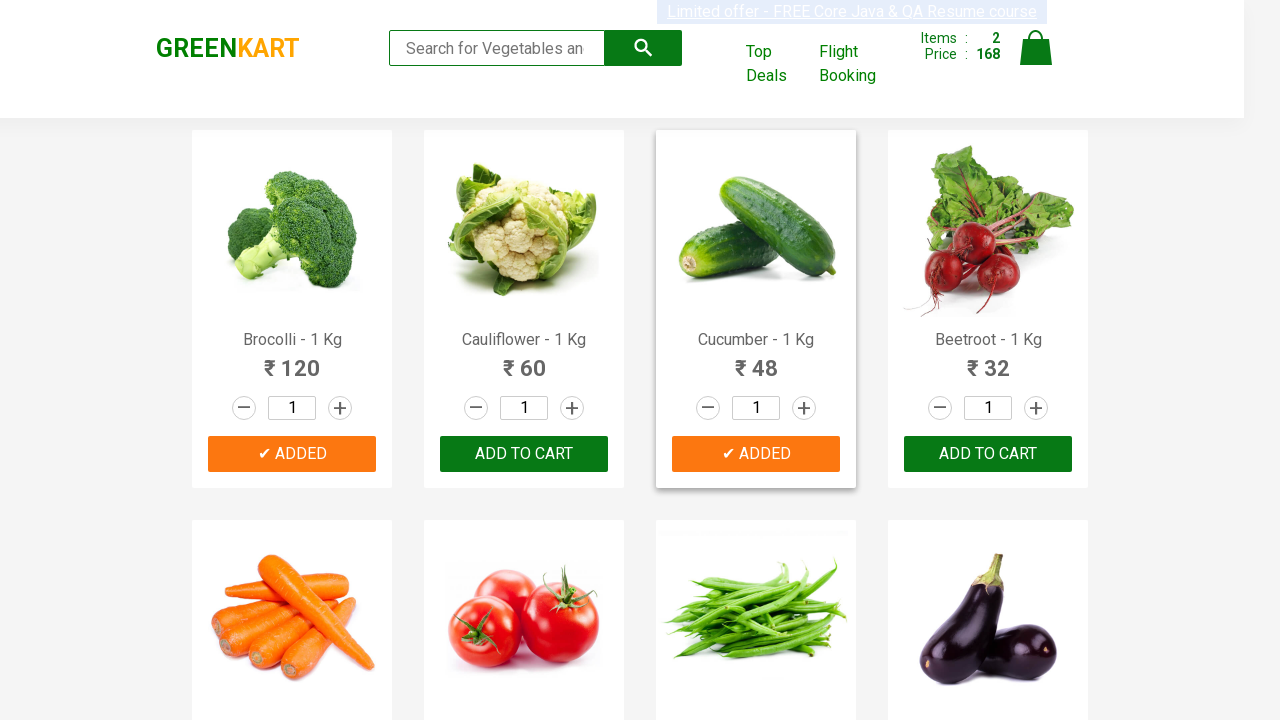

Added 'Beetroot' to cart (product 3 of 5) at (988, 454) on .product-action button >> nth=3
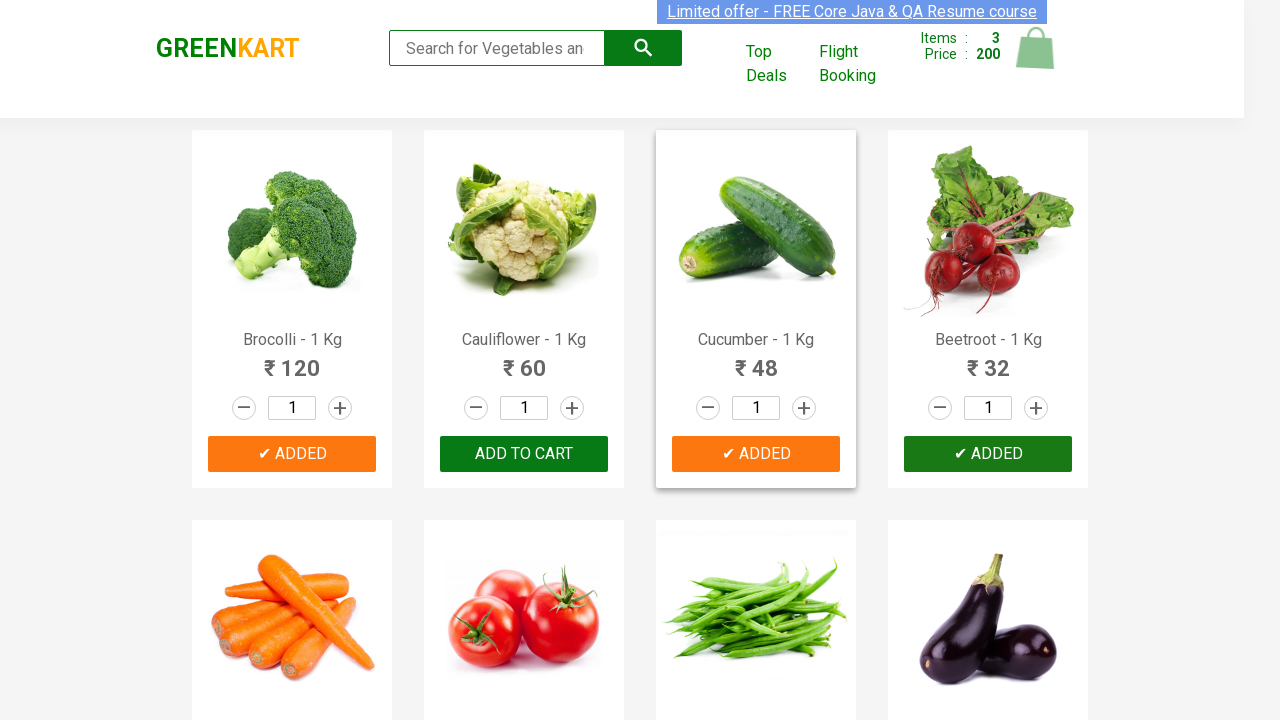

Retrieved text content of product at index 4
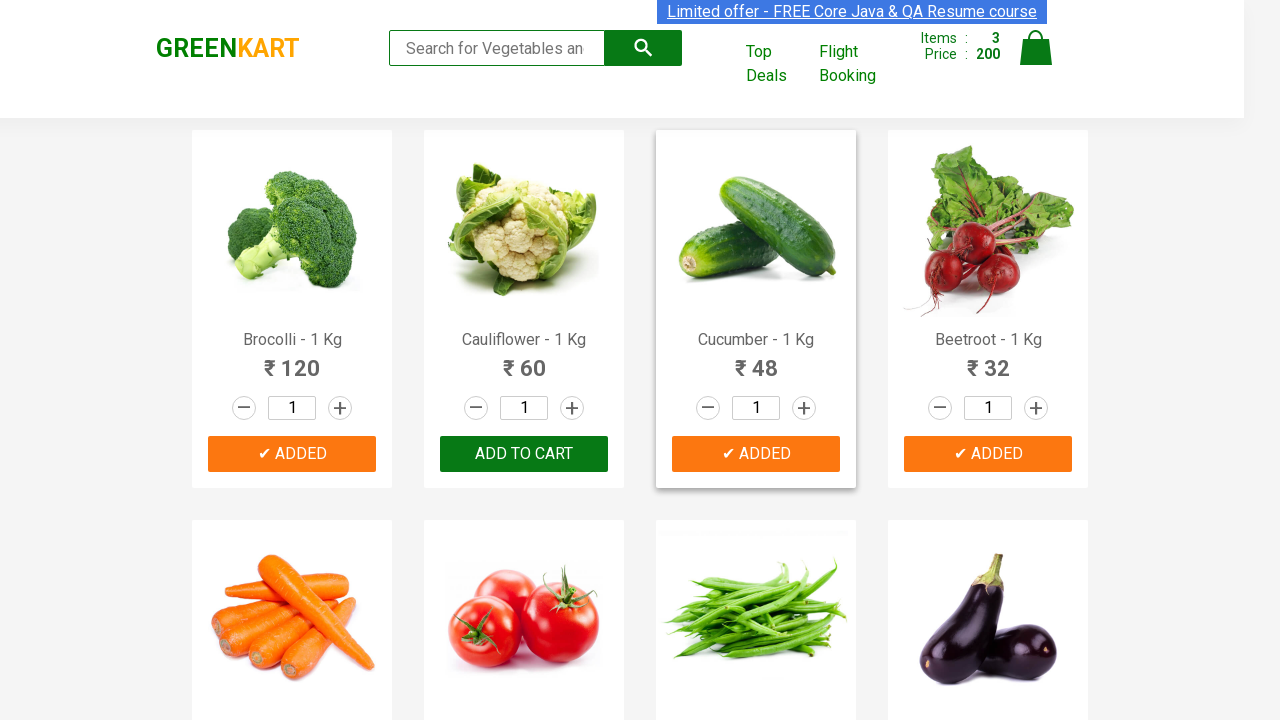

Retrieved text content of product at index 5
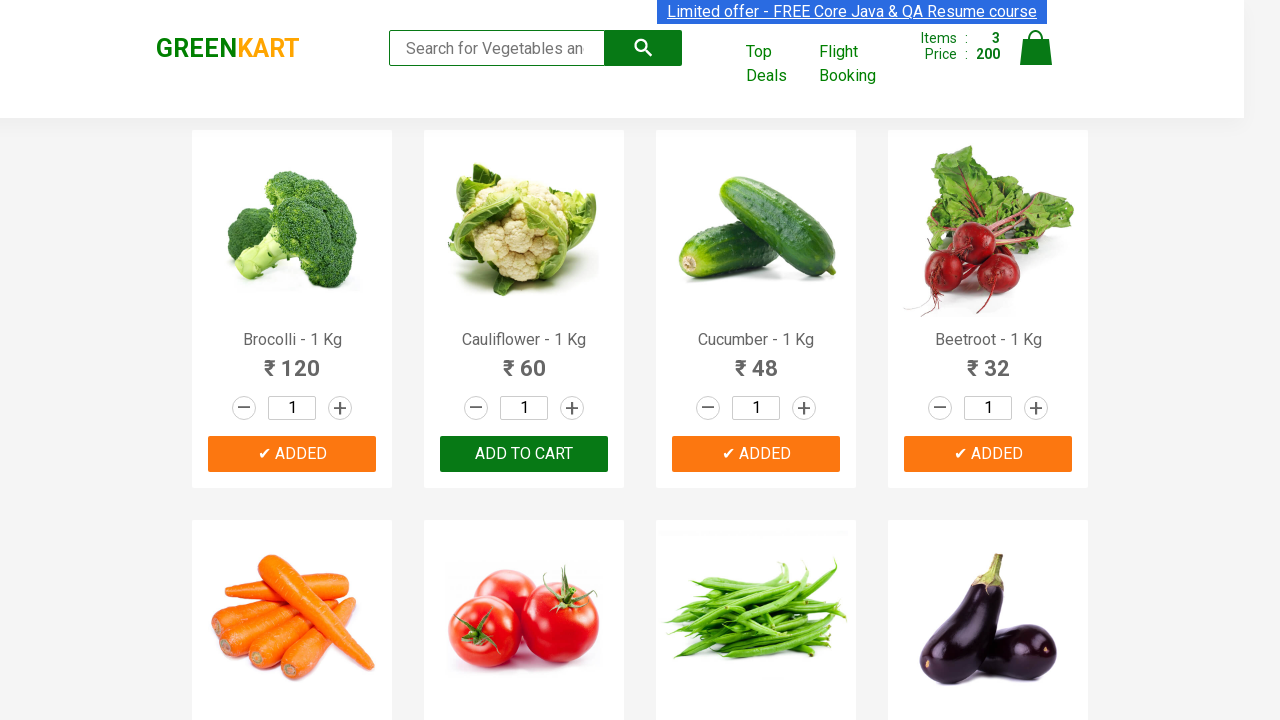

Added 'Tomato' to cart (product 4 of 5) at (524, 360) on .product-action button >> nth=5
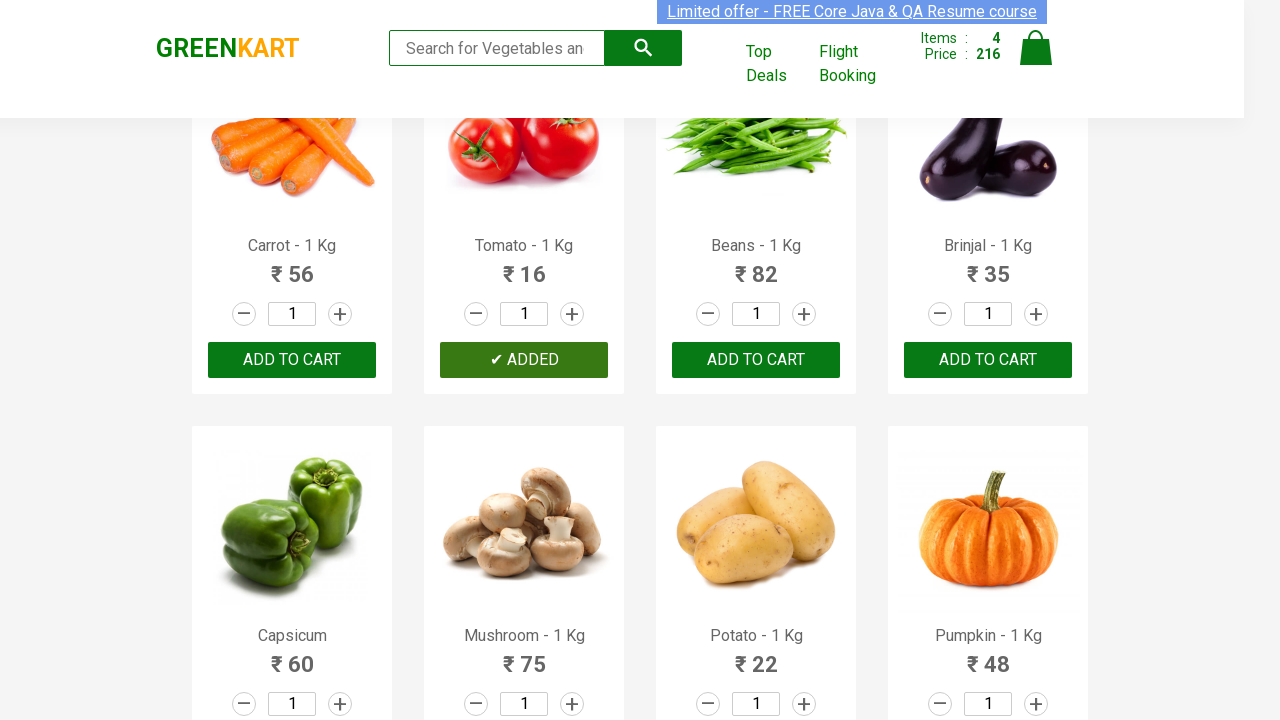

Retrieved text content of product at index 6
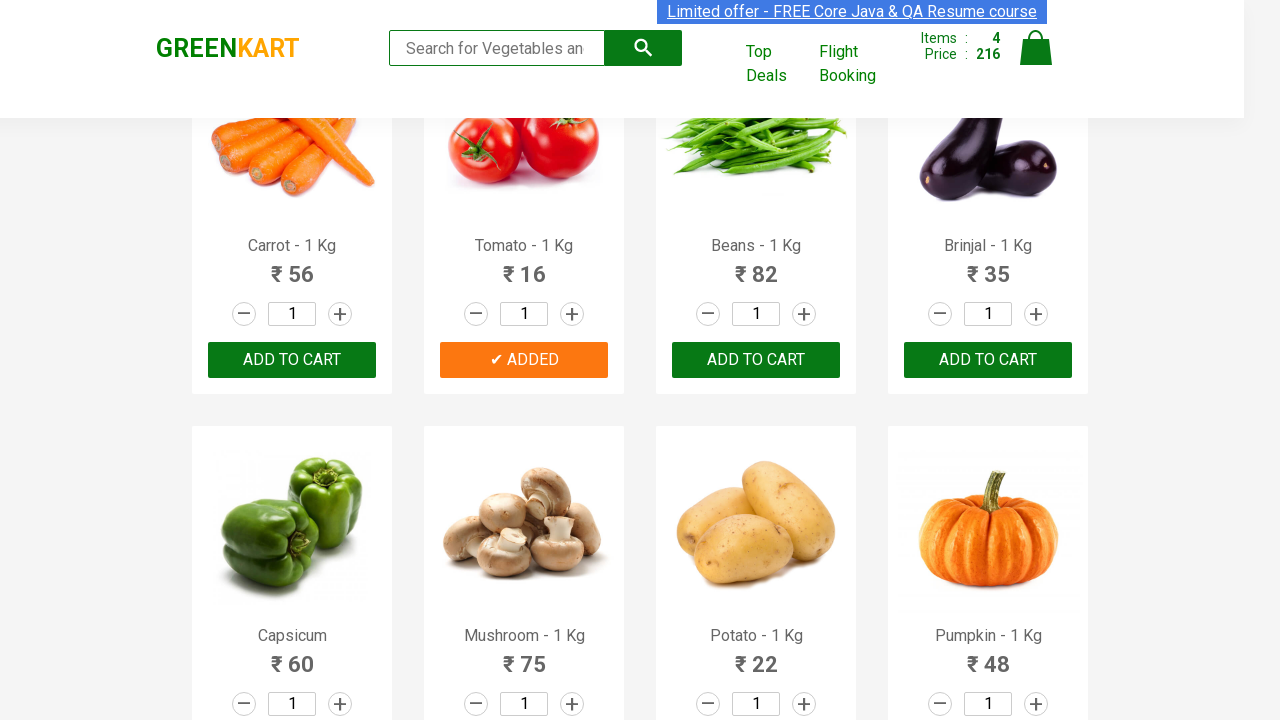

Retrieved text content of product at index 7
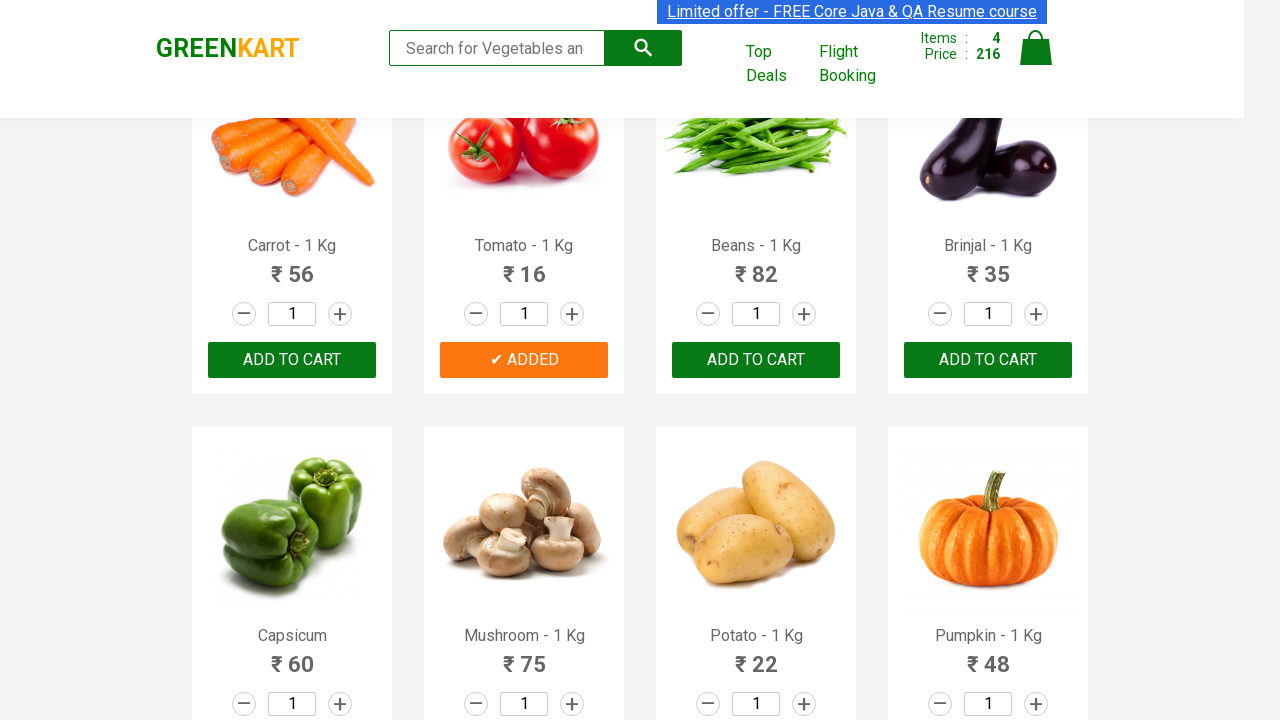

Added 'Brinjal' to cart (product 5 of 5) at (988, 360) on .product-action button >> nth=7
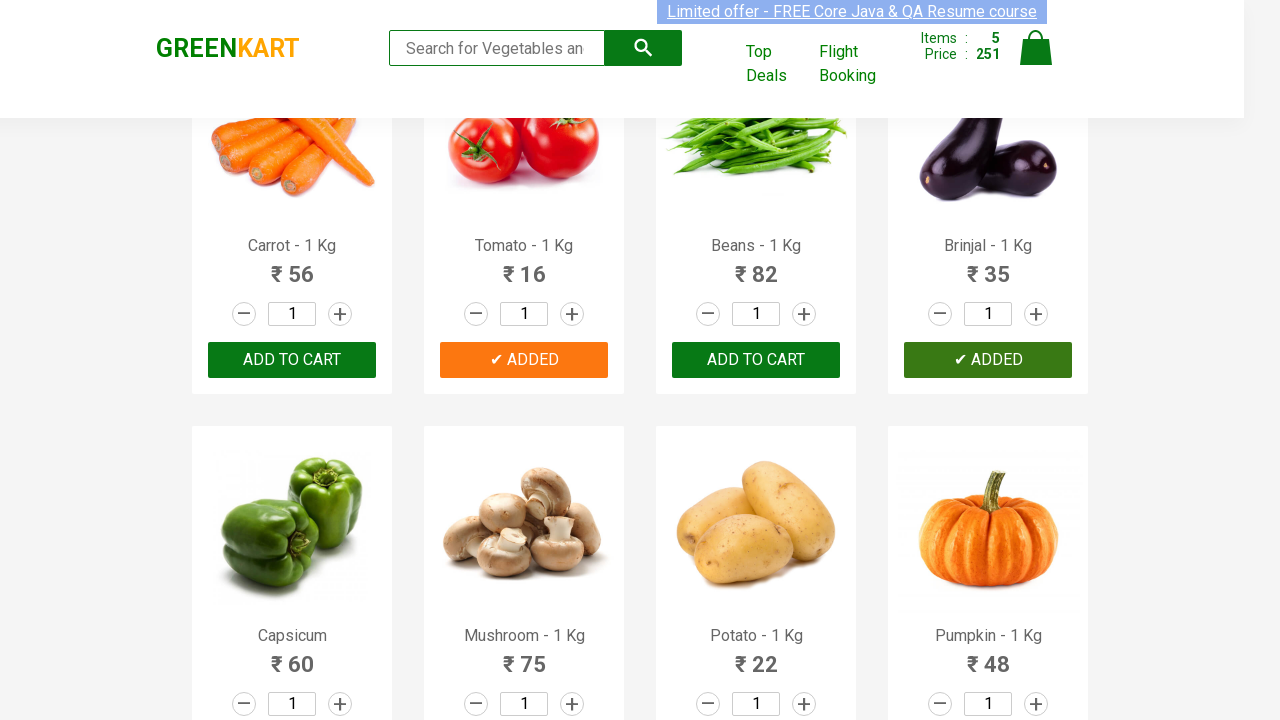

Clicked cart icon to open shopping cart at (1036, 59) on .cart-icon
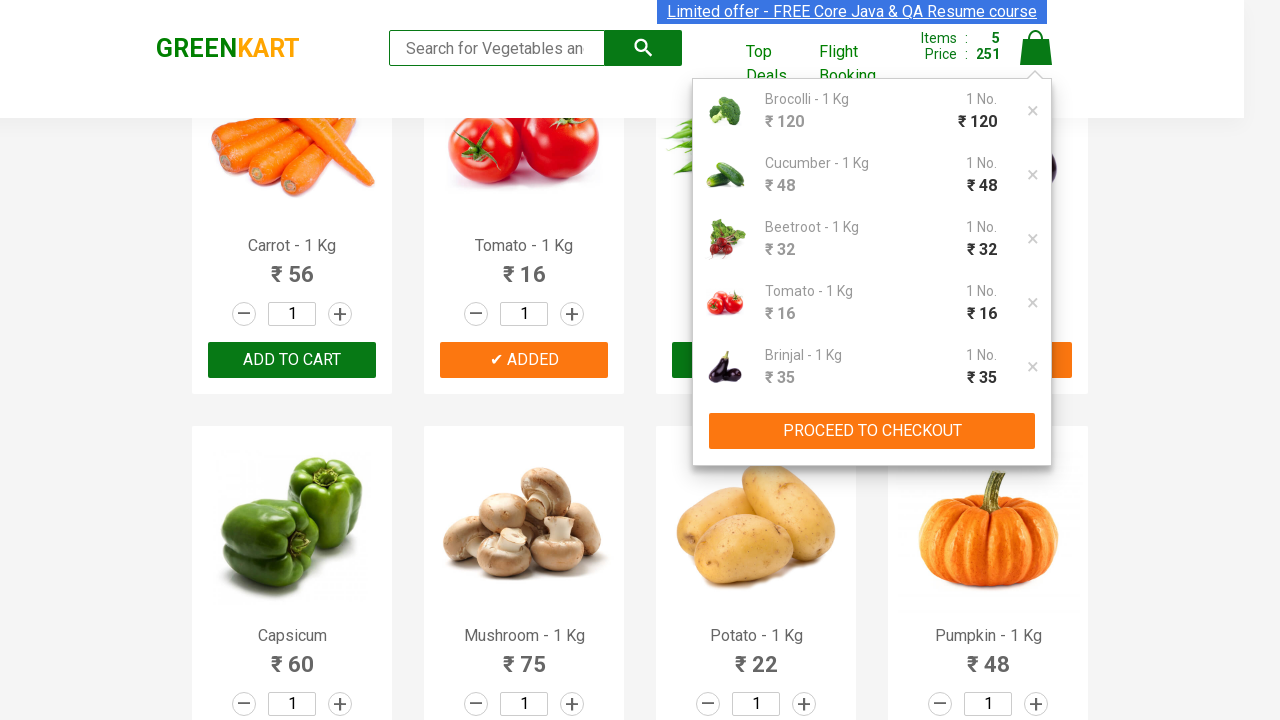

Waited for cart to load and become visible
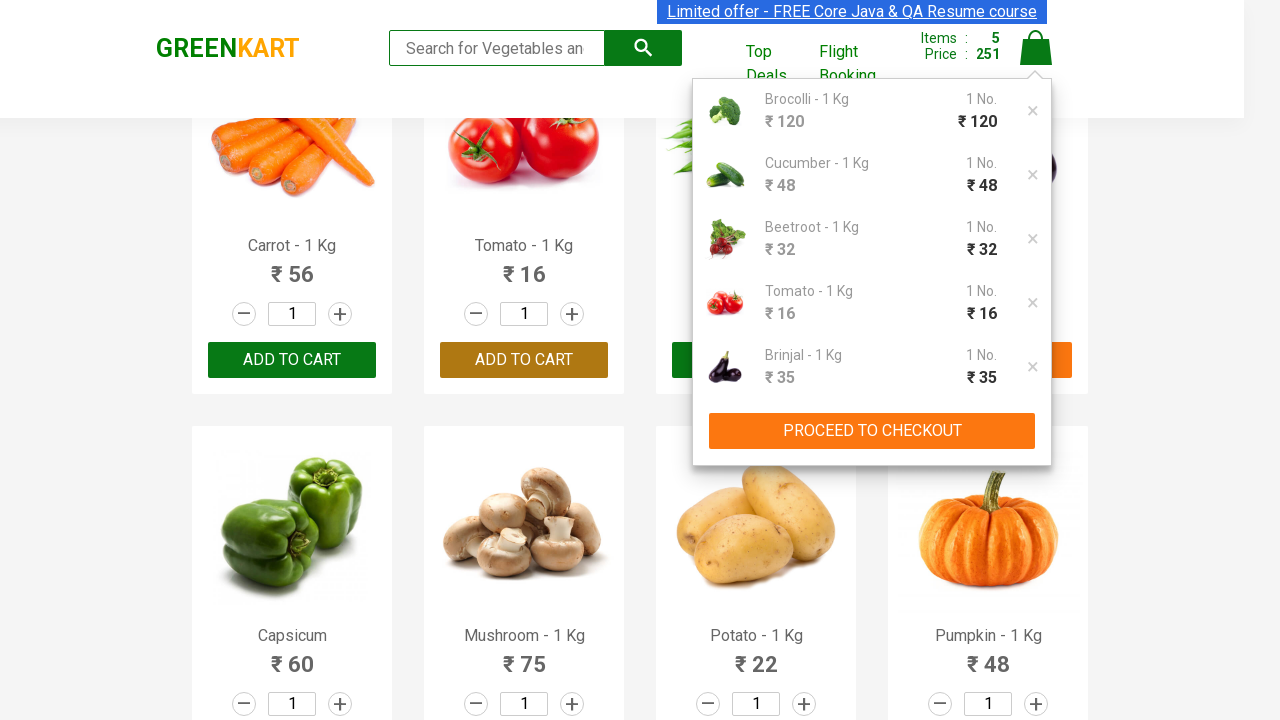

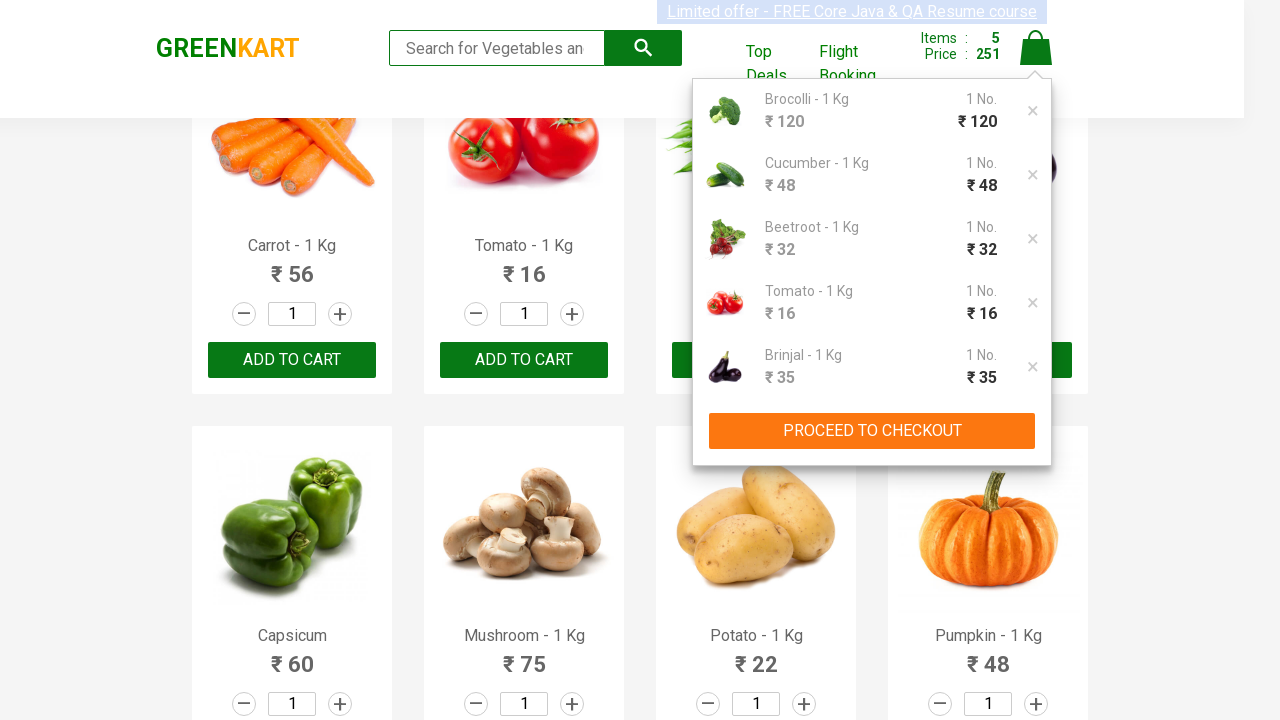